Navigates to the OrangeHRM login page and verifies the page loads by checking the title. Sets a specific viewport size.

Starting URL: https://opensource-demo.orangehrmlive.com/web/index.php/auth/login

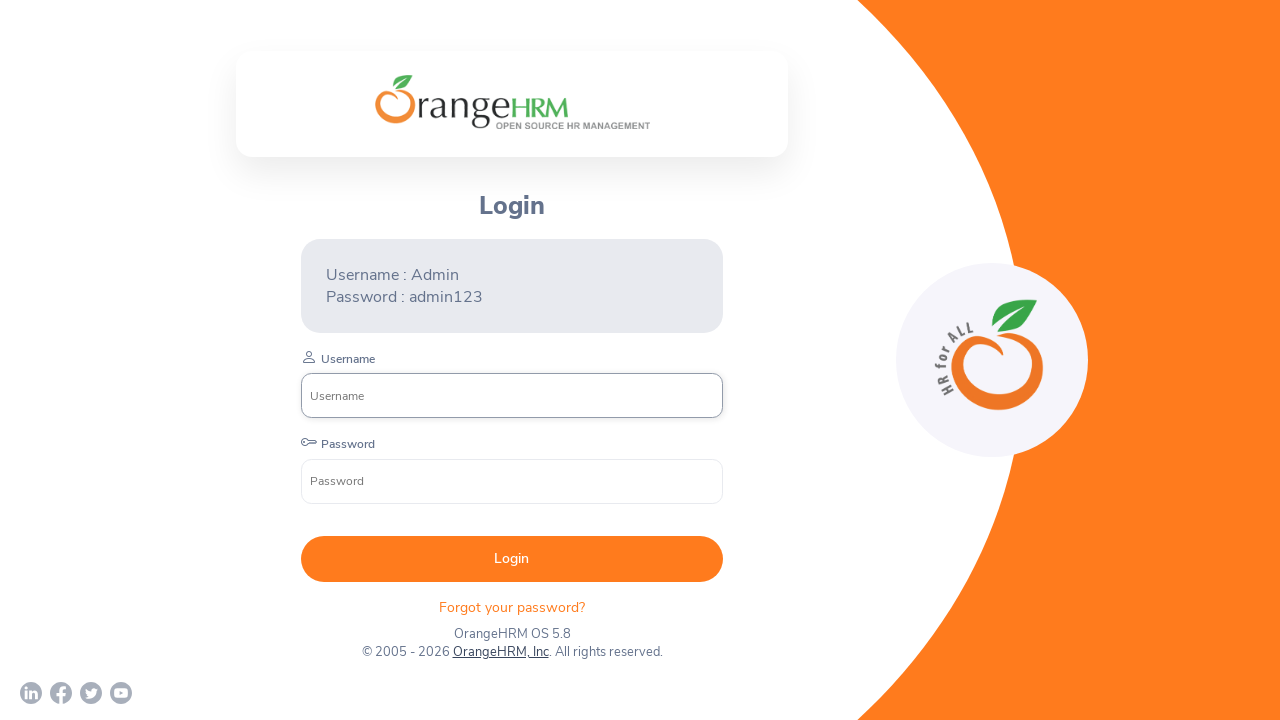

Set viewport size to 500x500
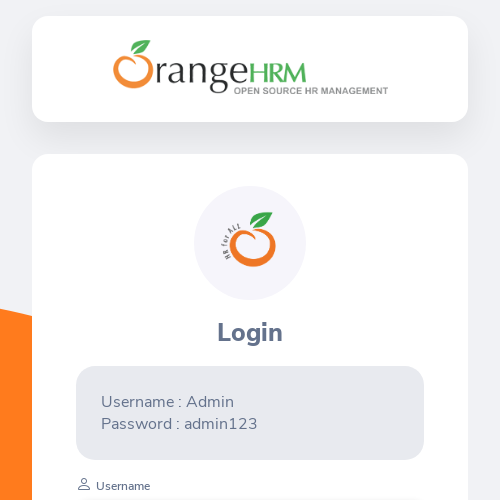

OrangeHRM login page loaded (domcontentloaded)
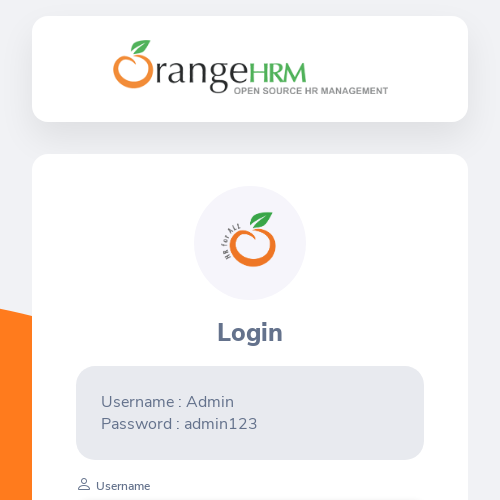

Retrieved page title: OrangeHRM
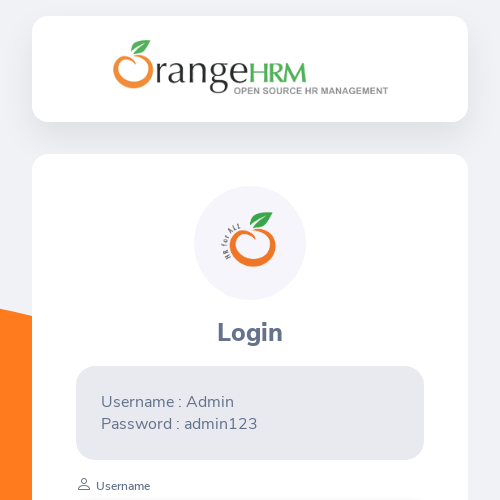

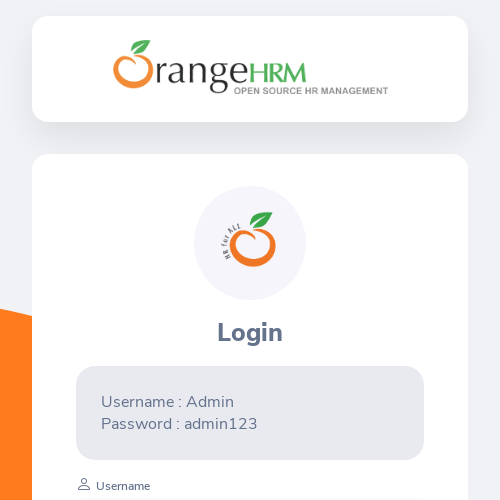